Tests submitting a product review by filling in rating, review text, name and email fields

Starting URL: https://practice.automationtesting.in/product/android-quick-start-guide/

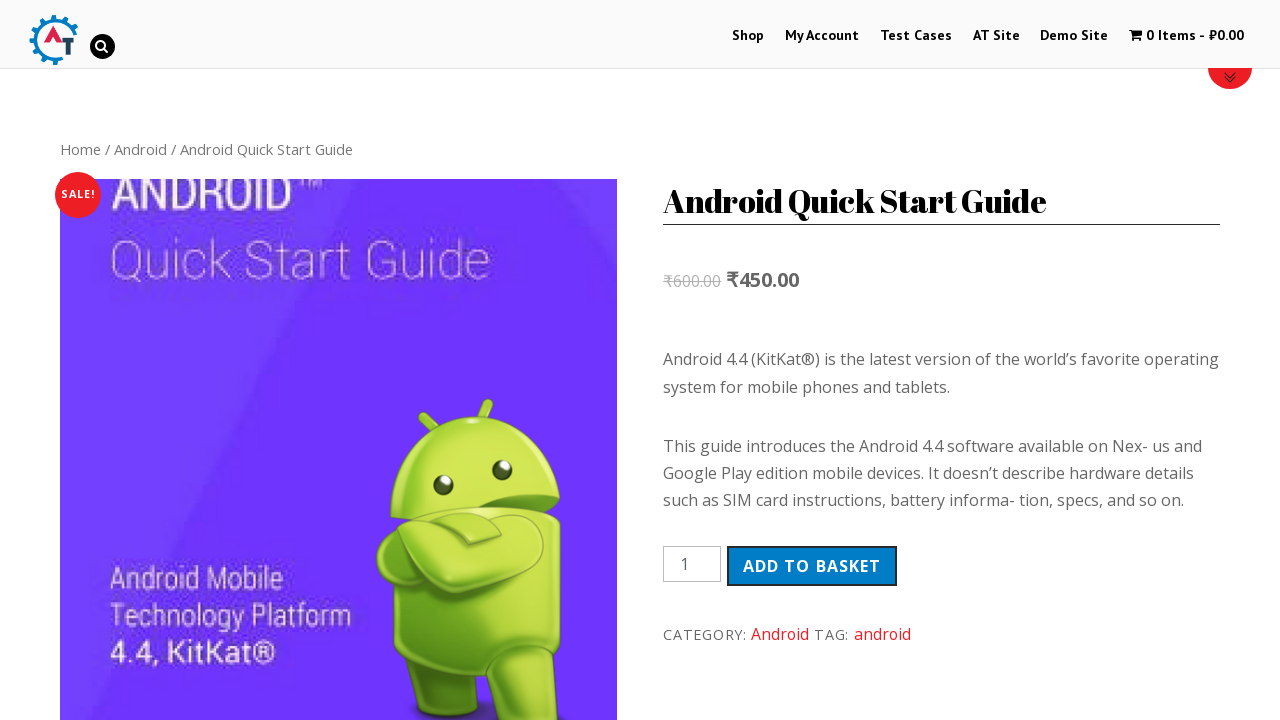

Clicked on the REVIEWS tab at (309, 360) on .reviews_tab > a
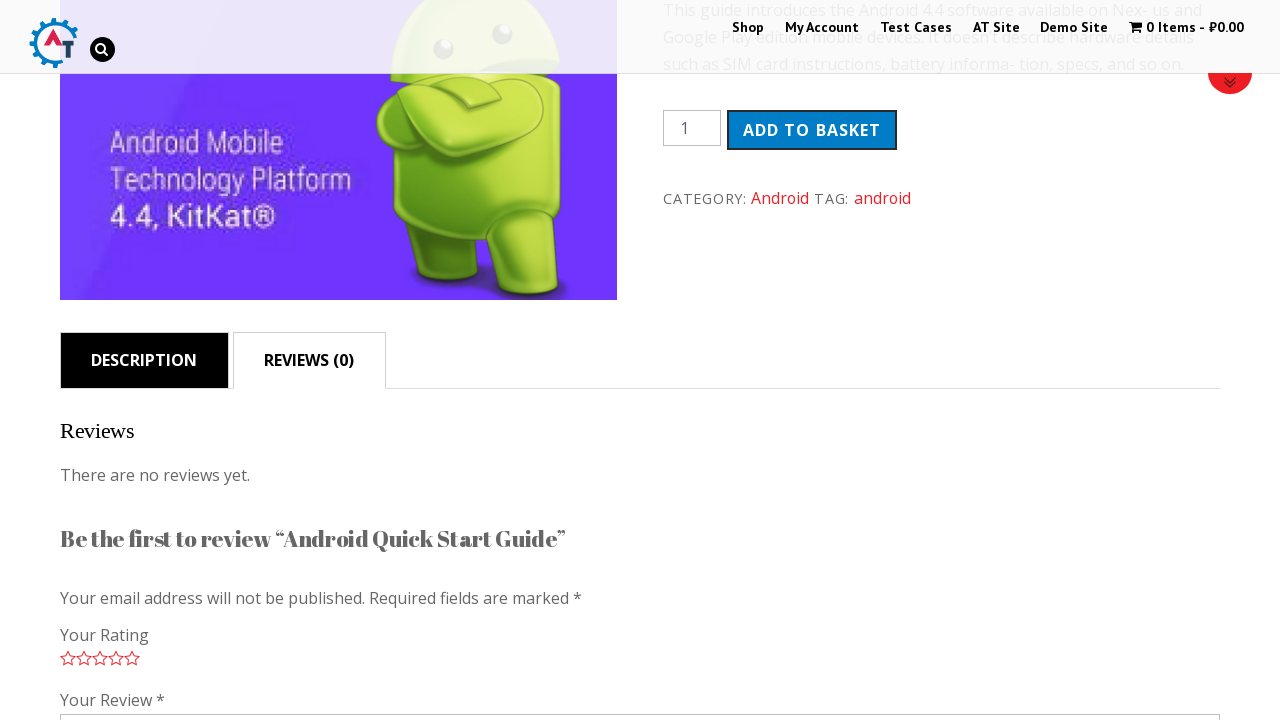

Selected 3-star rating for the review at (100, 658) on .star-3
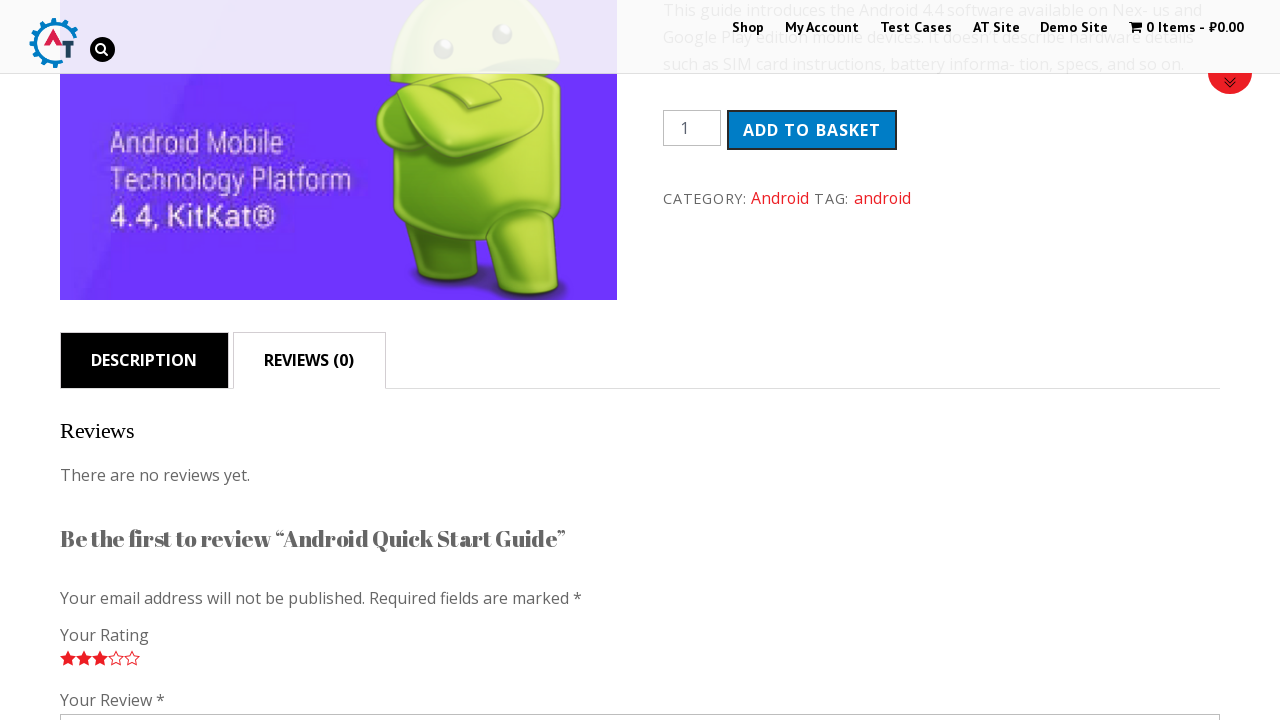

Filled in review comment text on #comment
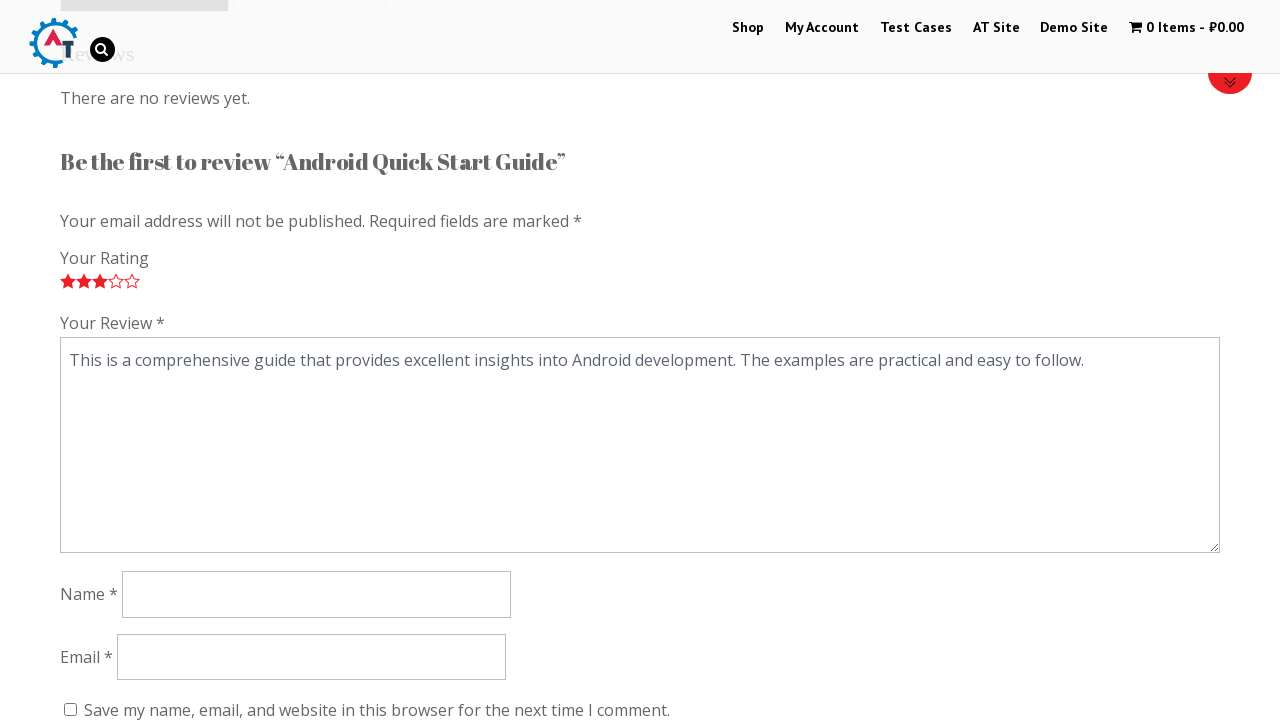

Filled in reviewer name as 'John Smith' on #author
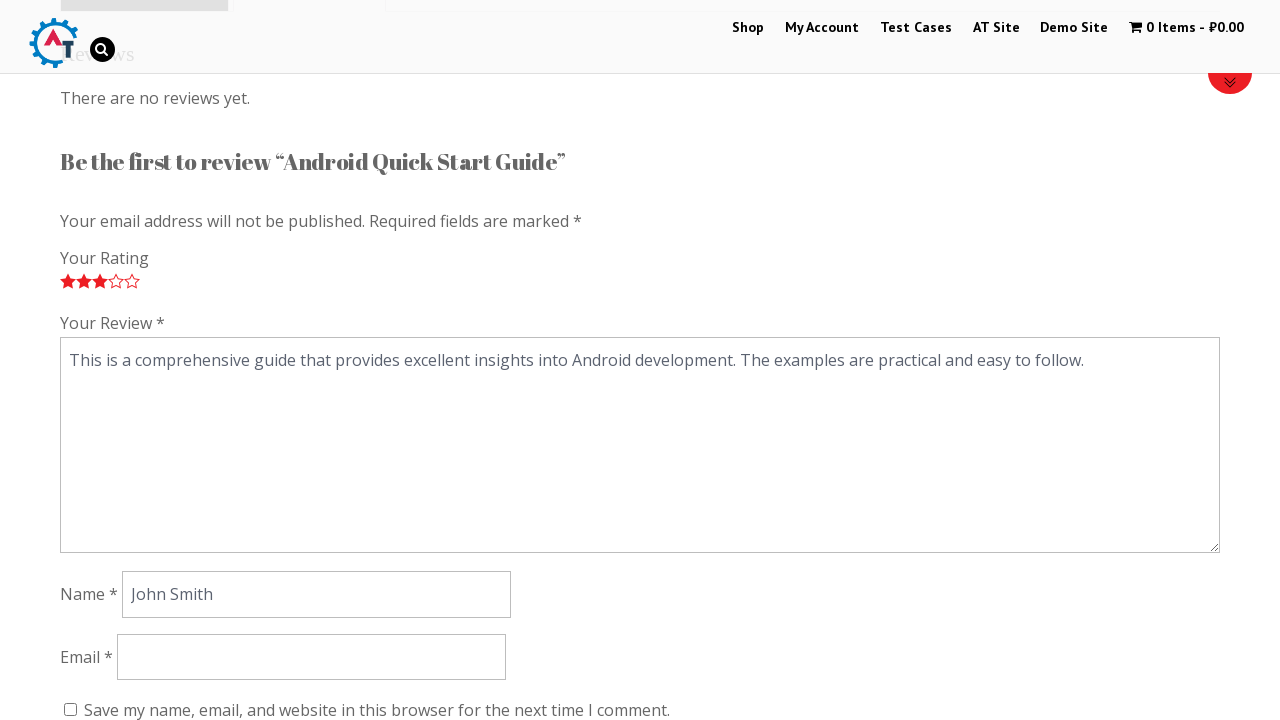

Filled in reviewer email as 'john.smith@example.com' on #email
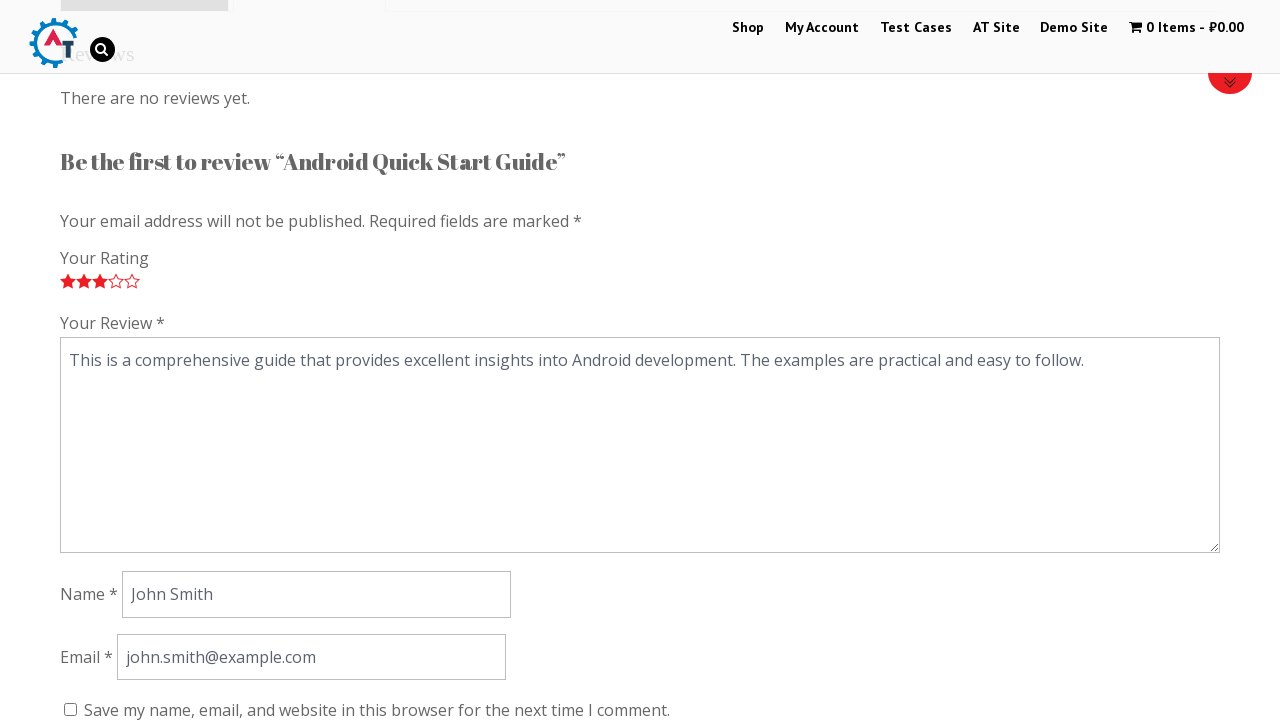

Clicked submit button to post the review at (111, 360) on #submit
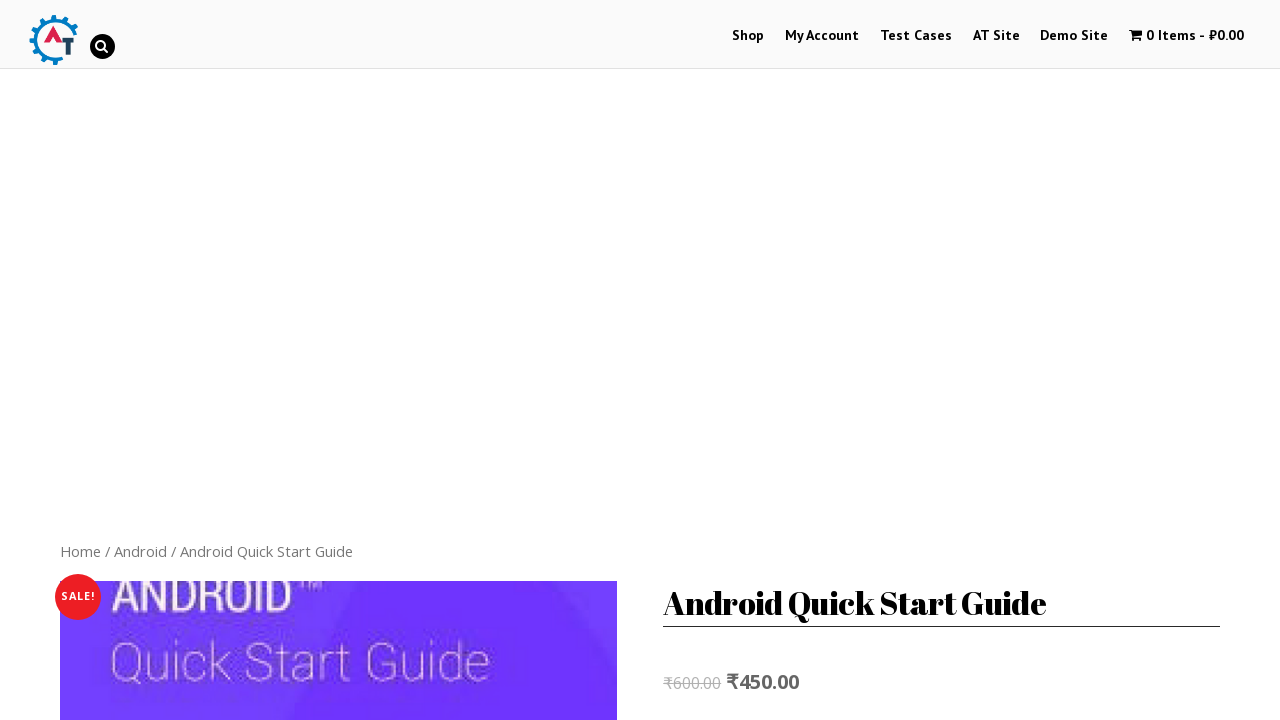

Review submission confirmed - comment list loaded
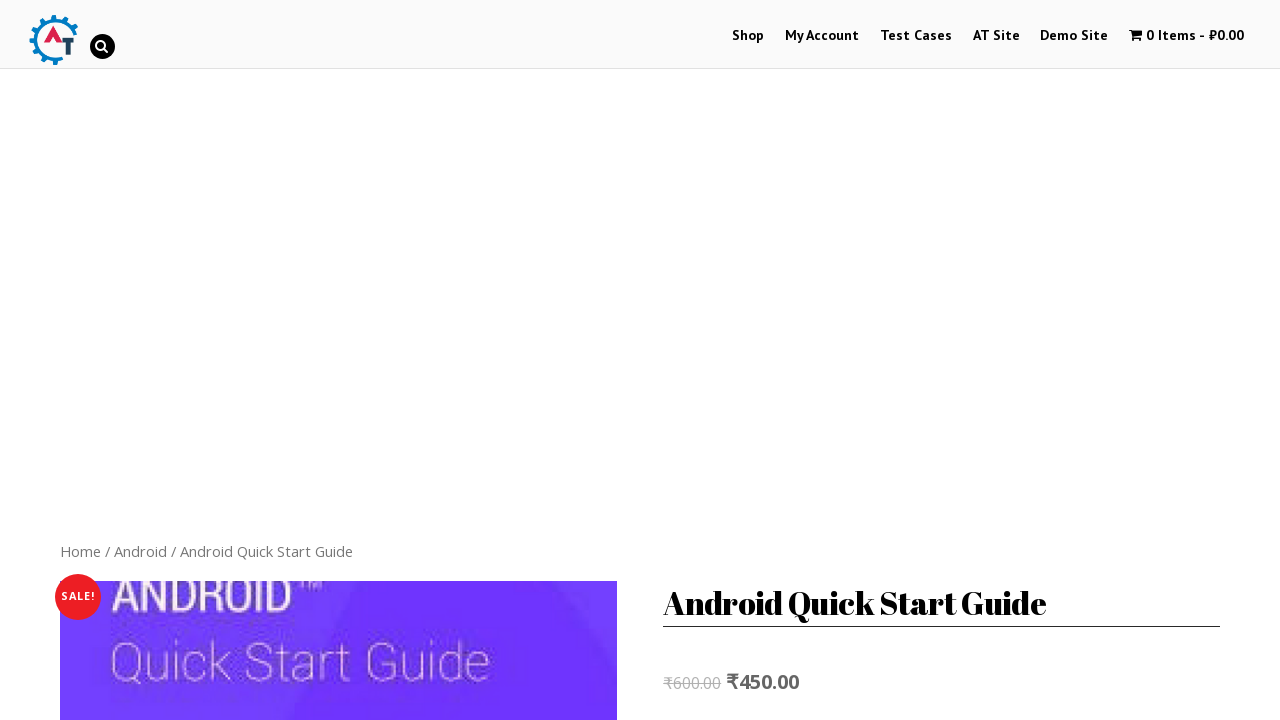

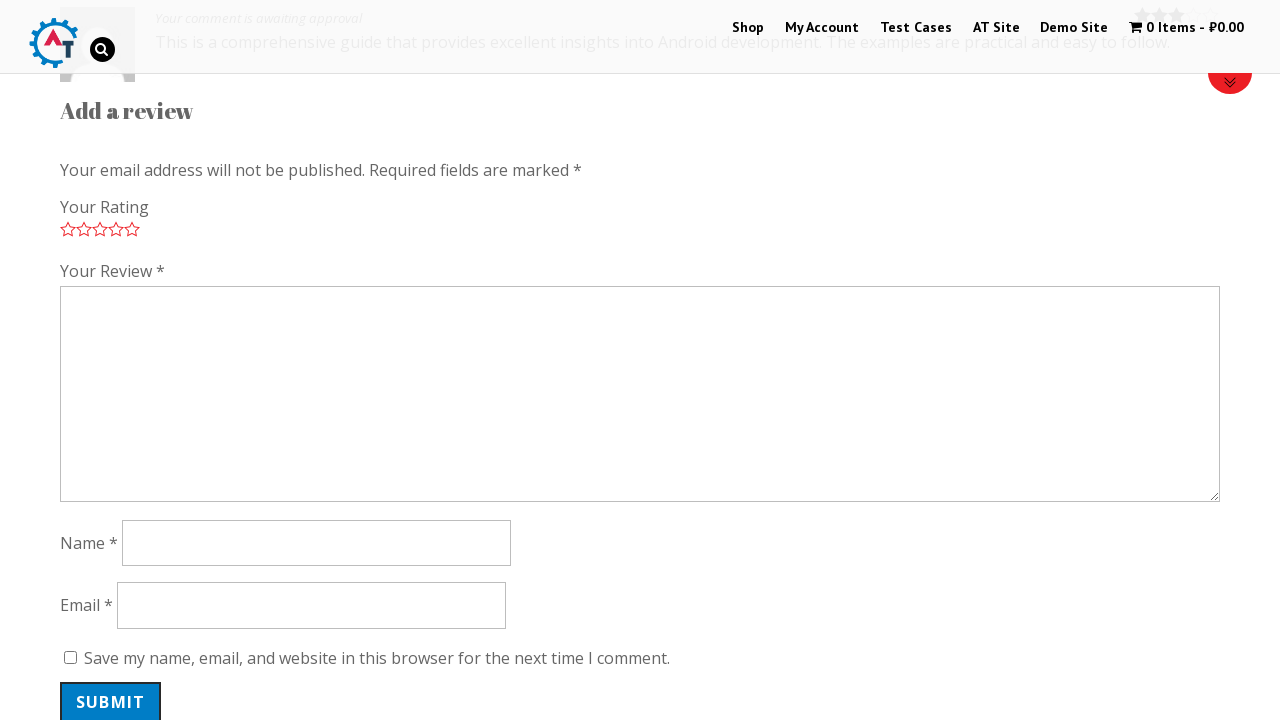